Navigates to Playwright documentation site, verifies the page title, clicks on "Get started" link, and verifies the Installation heading is visible

Starting URL: https://playwright.dev/

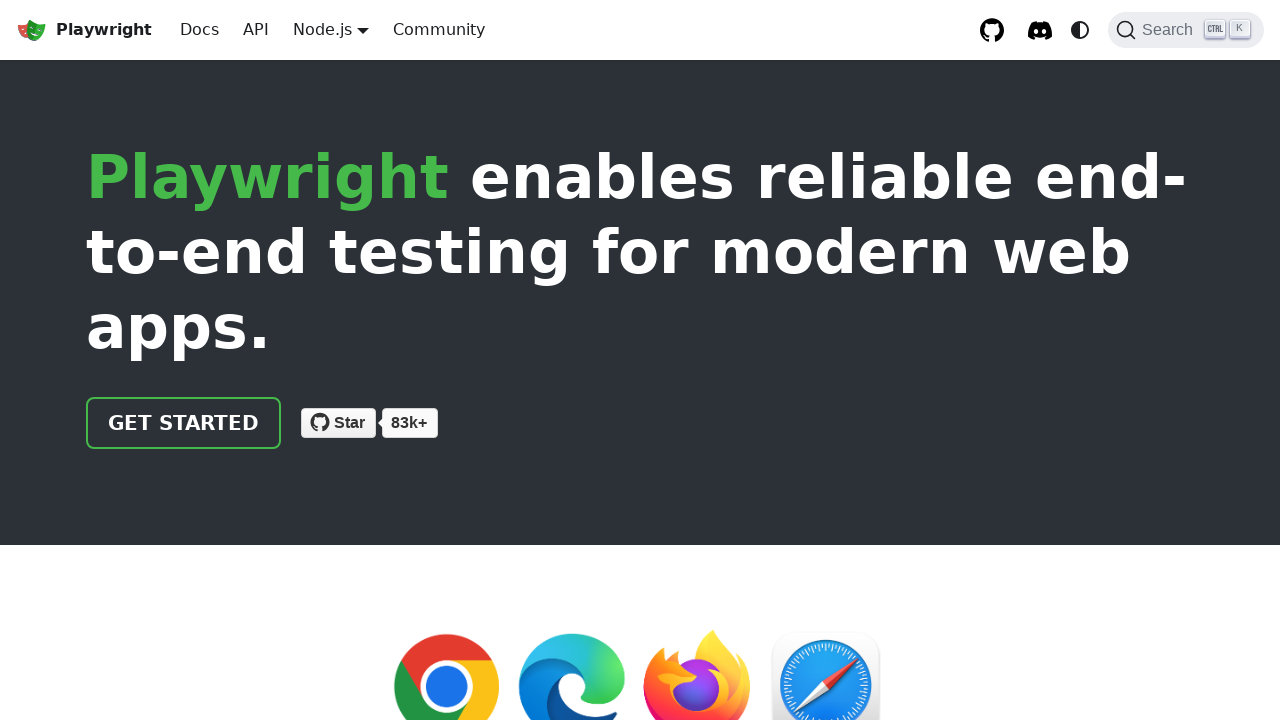

Navigated to Playwright documentation site
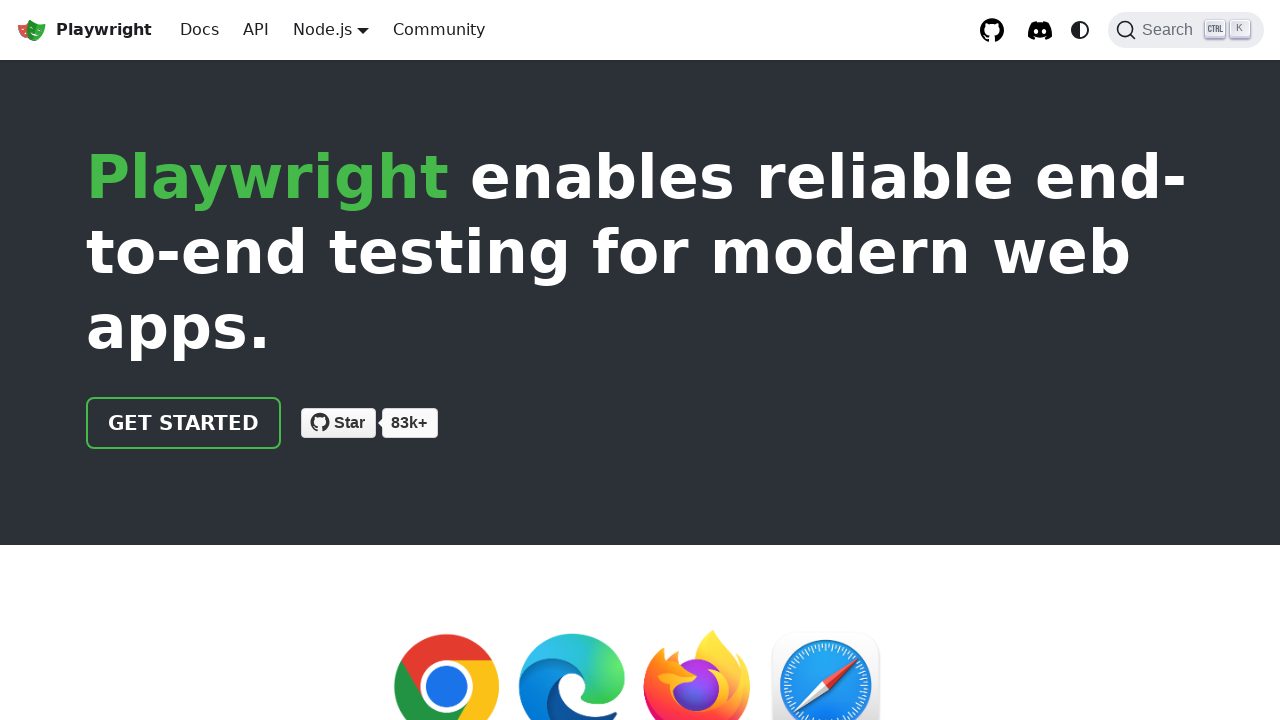

Verified page title contains 'Playwright'
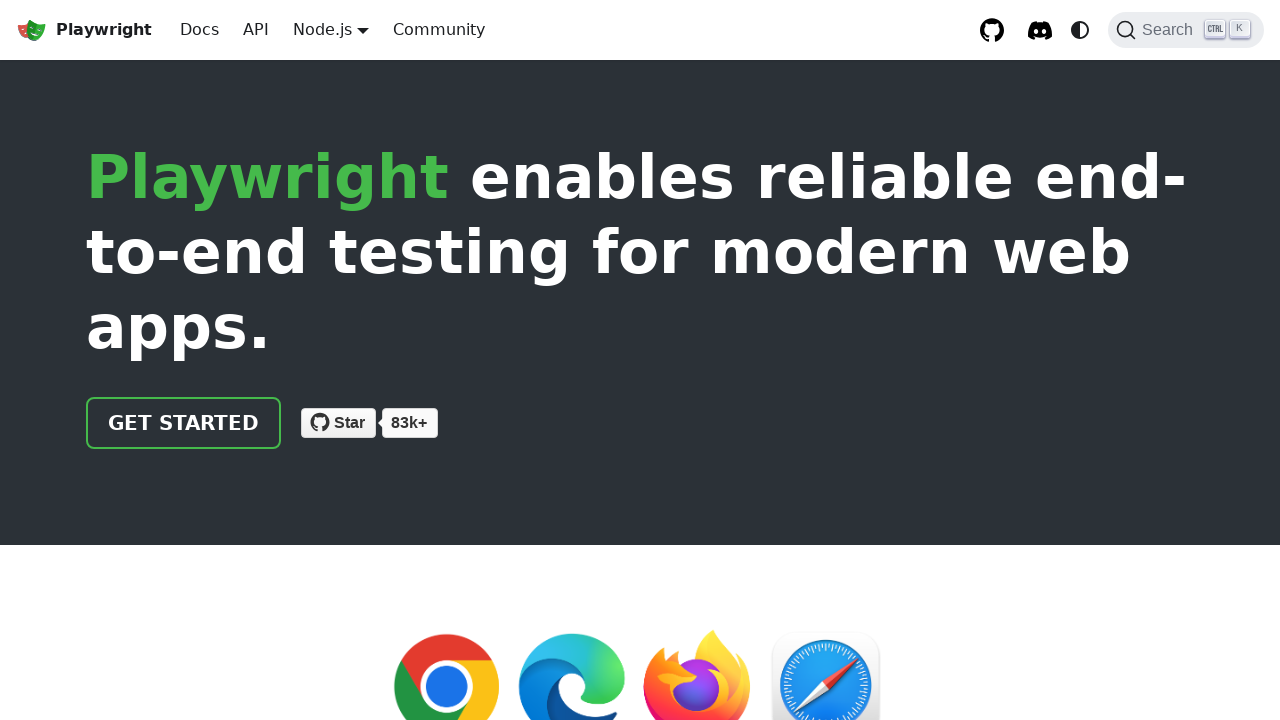

Clicked on 'Get started' link at (184, 423) on internal:role=link[name="Get started"i]
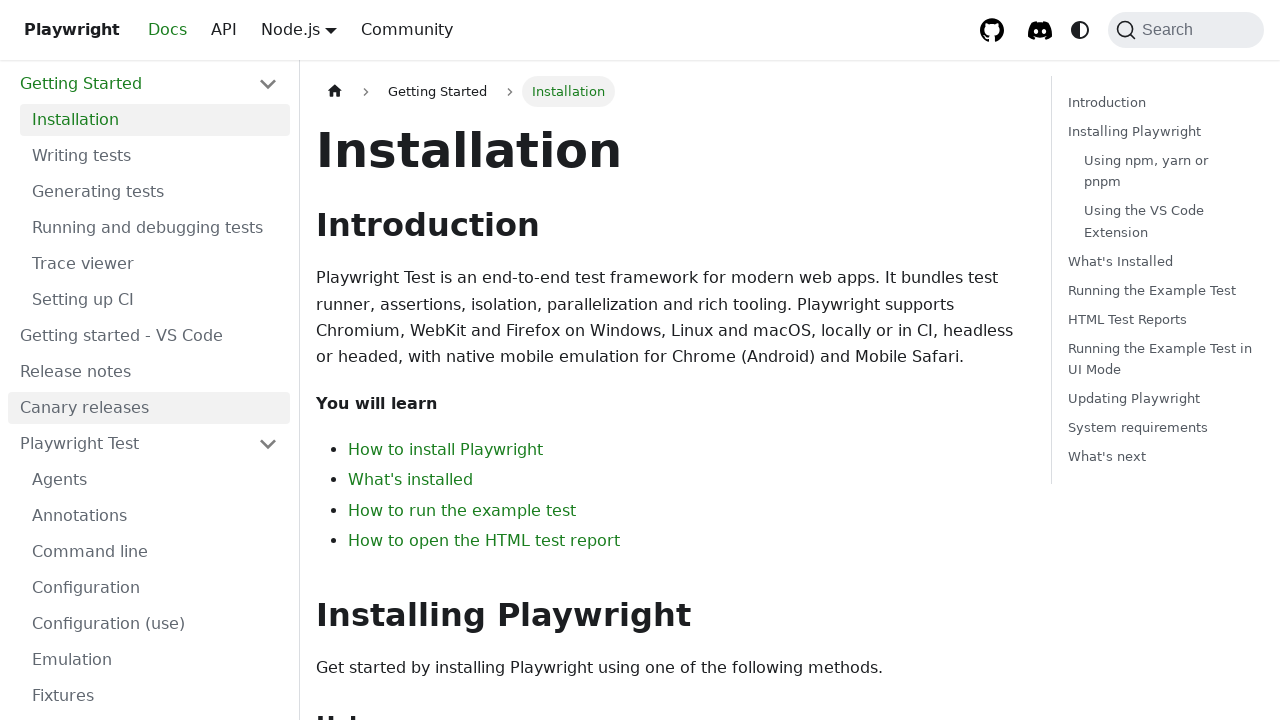

Verified 'Installation' heading is visible
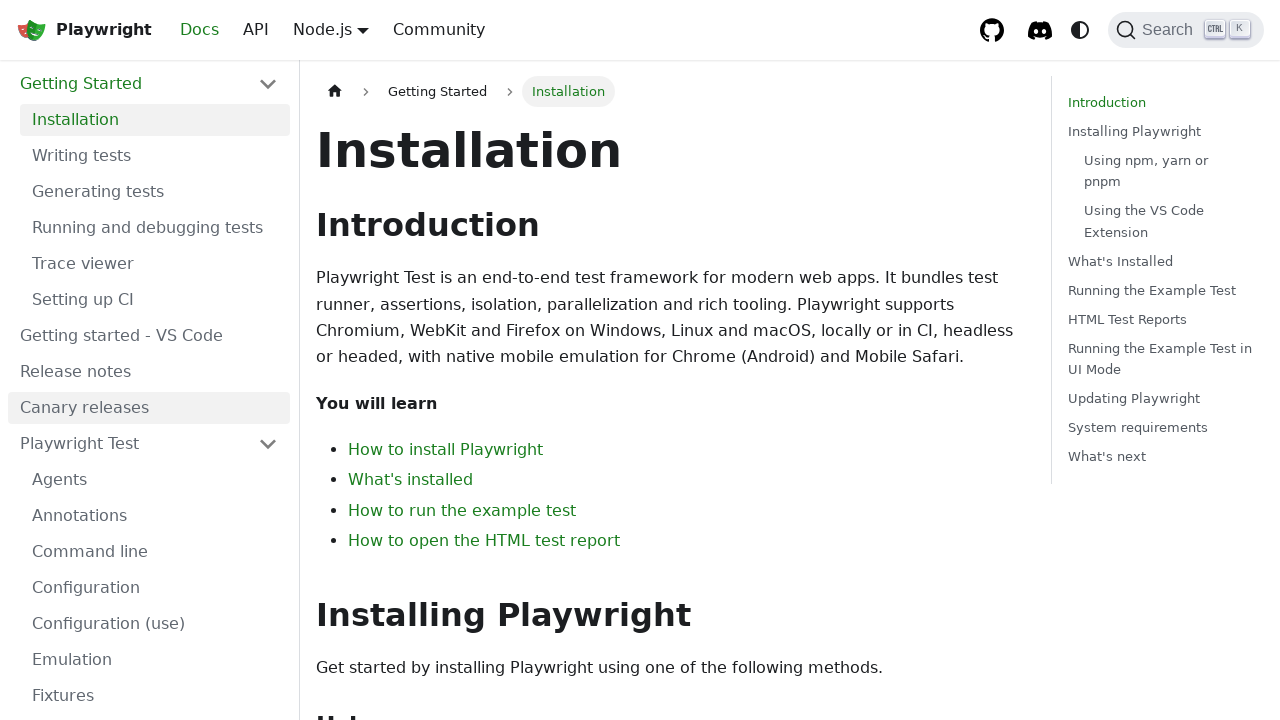

Verified header h1 element is visible
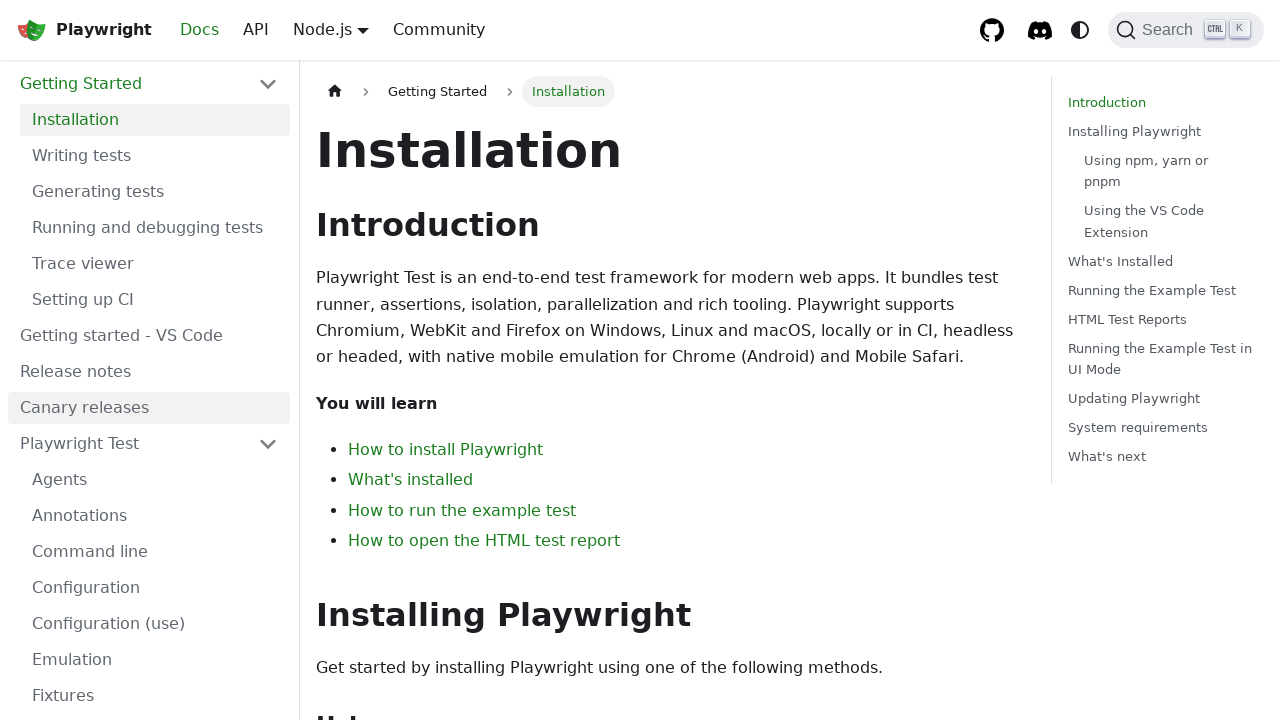

Verified h1 text equals 'Installation'
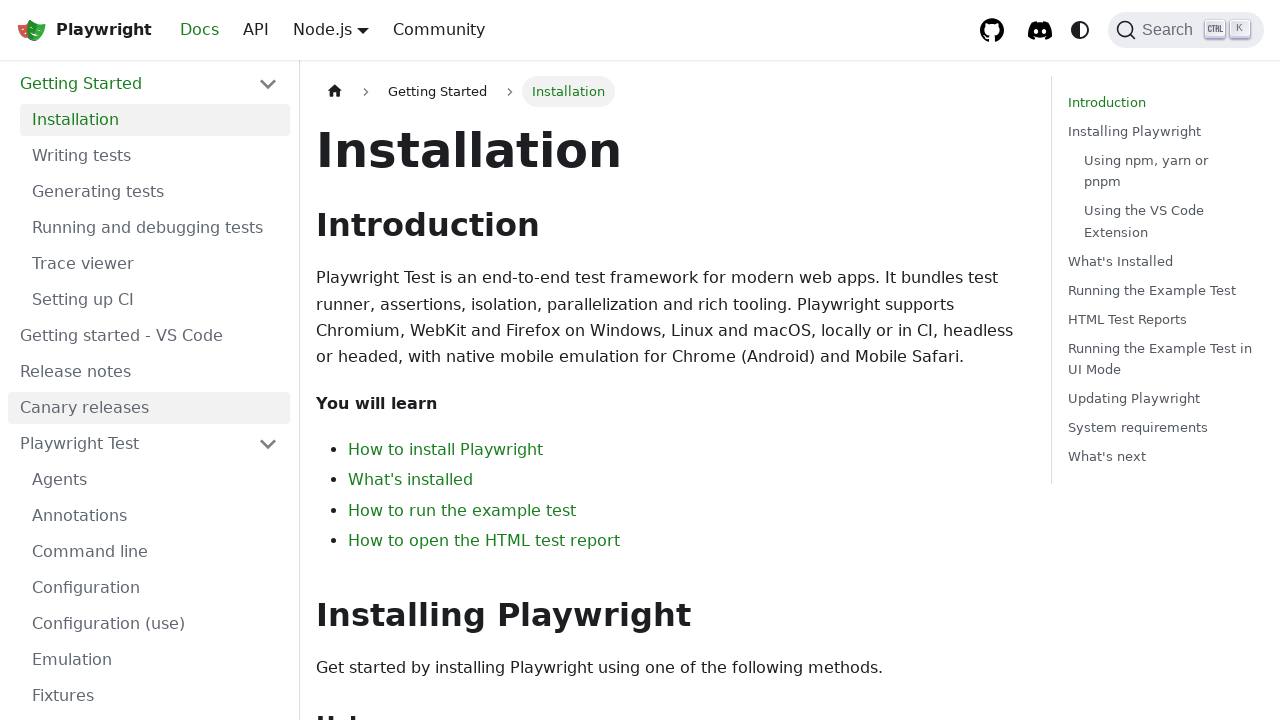

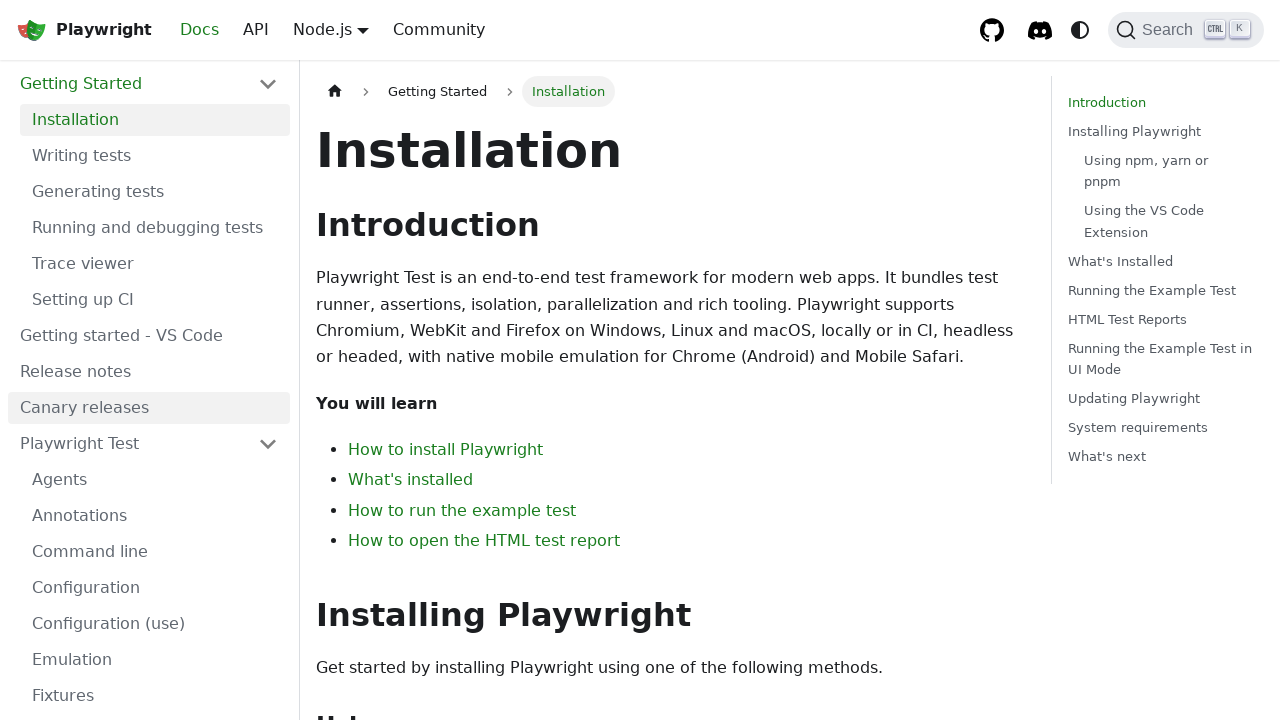